Navigates to the automation practice page and retrieves the page title

Starting URL: https://rahulshettyacademy.com/AutomationPractice/

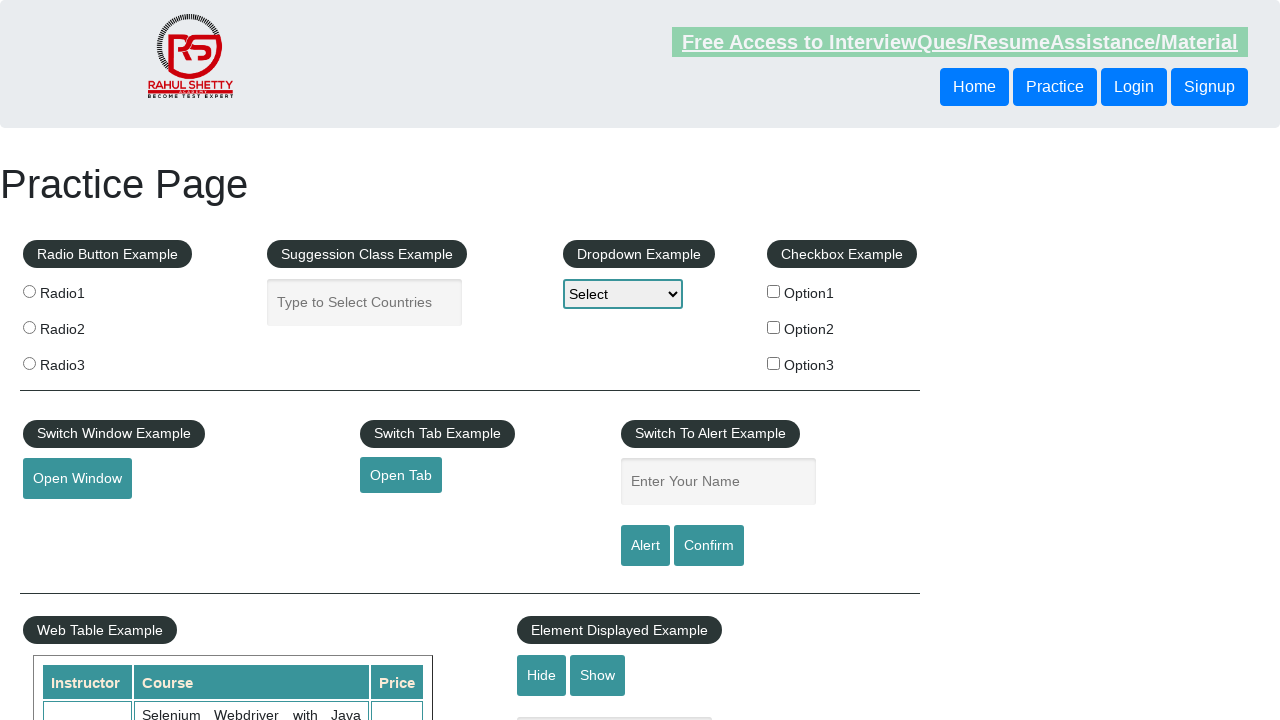

Navigated to Rahul Shetty Academy automation practice page
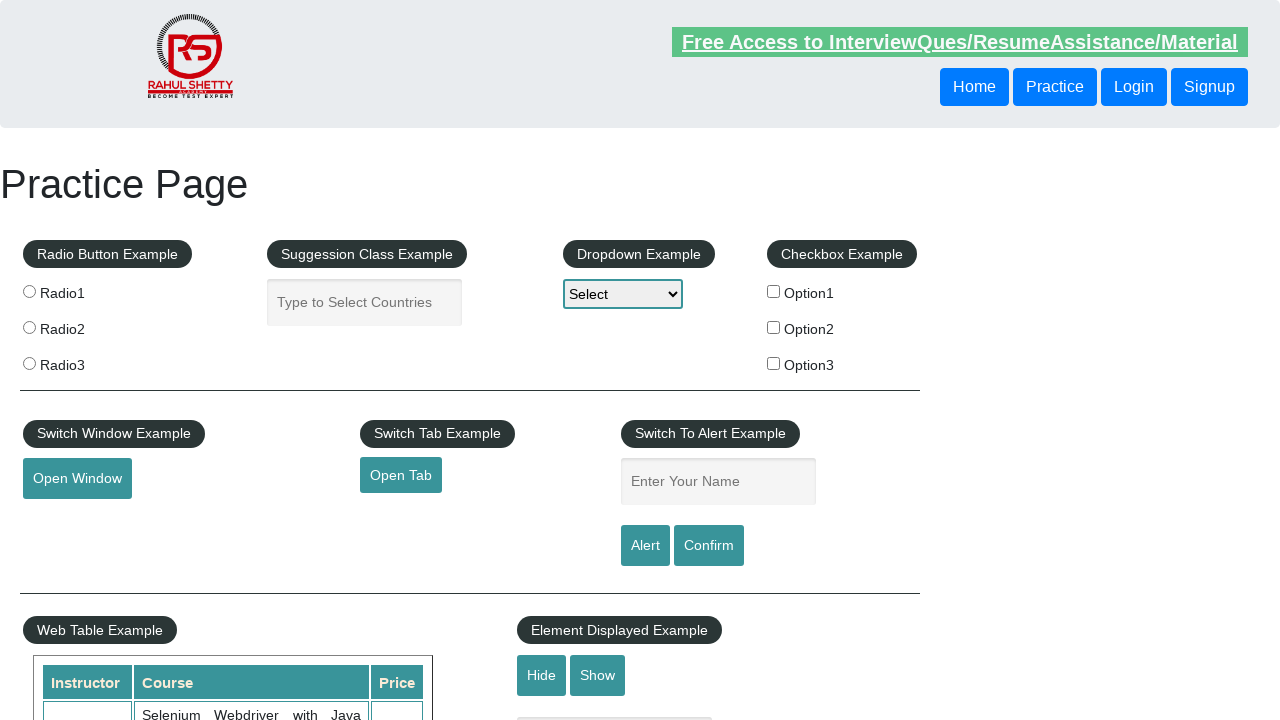

Retrieved page title: Practice Page
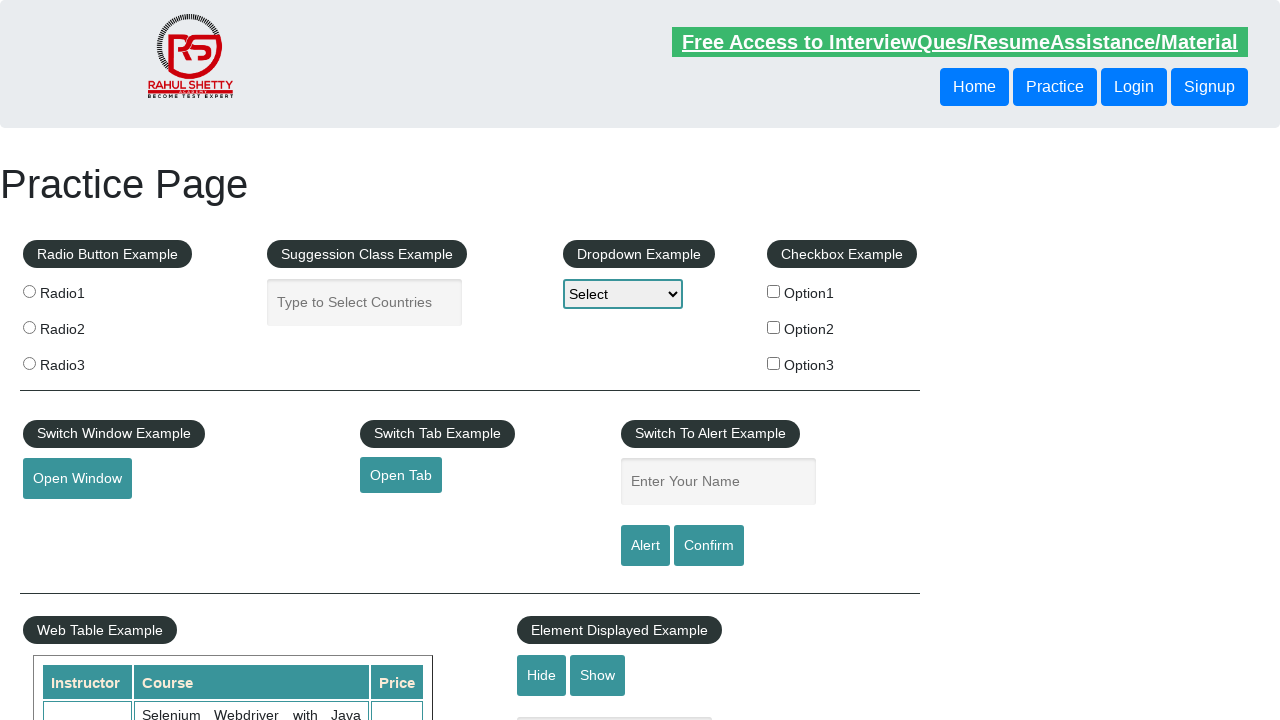

Printed page title to console
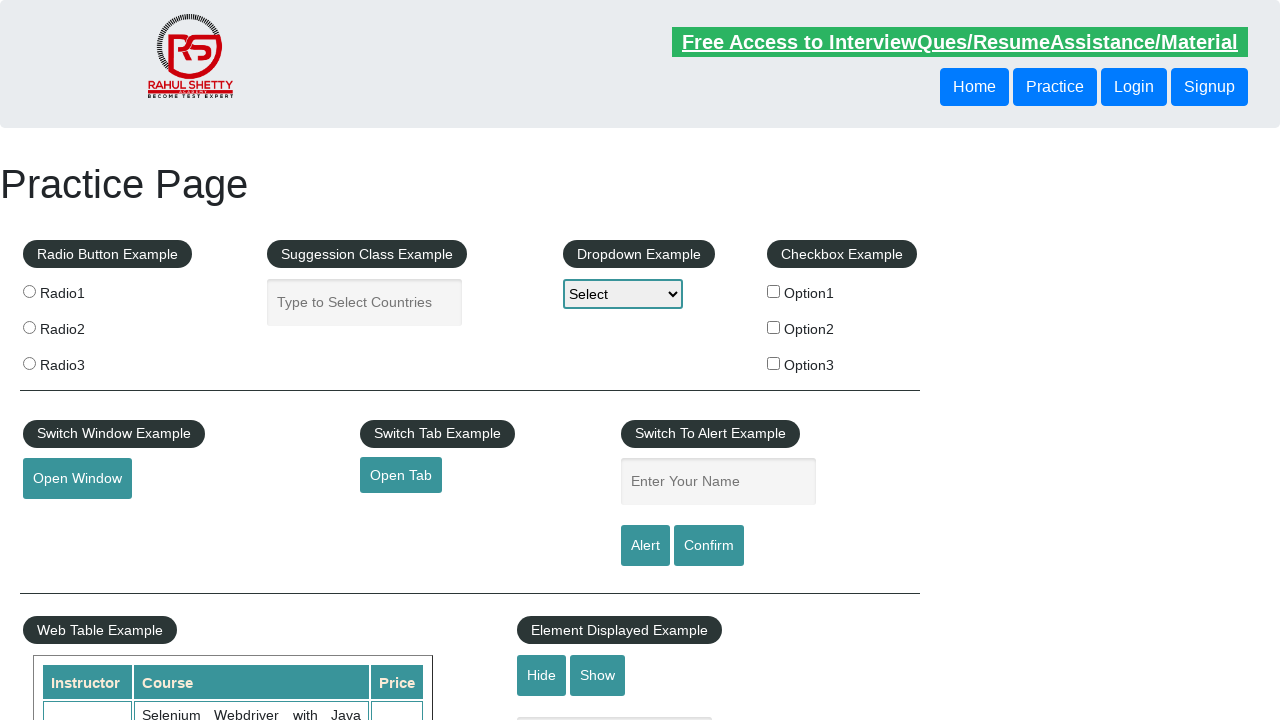

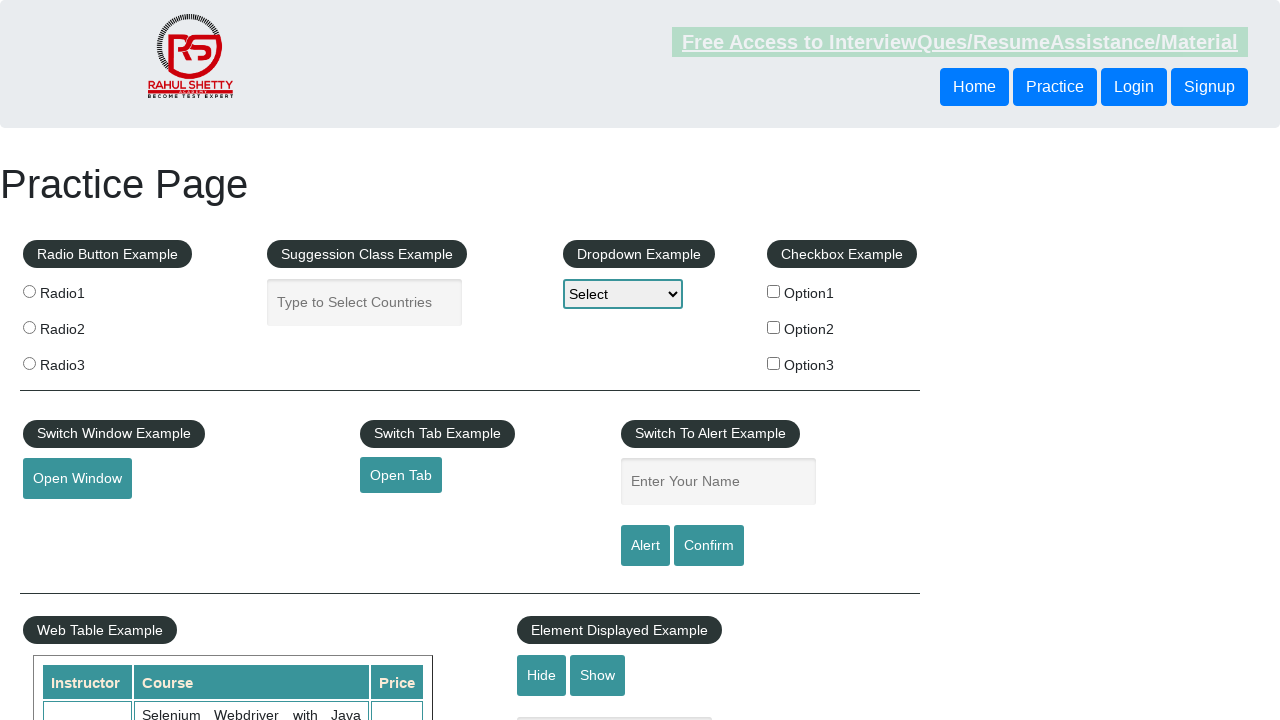